Tests JavaScript alert handling by triggering three types of alerts (basic alert, confirm dialog, and prompt), interacting with each (accepting, dismissing, and entering text), and verifying the results.

Starting URL: https://the-internet.herokuapp.com/javascript_alerts

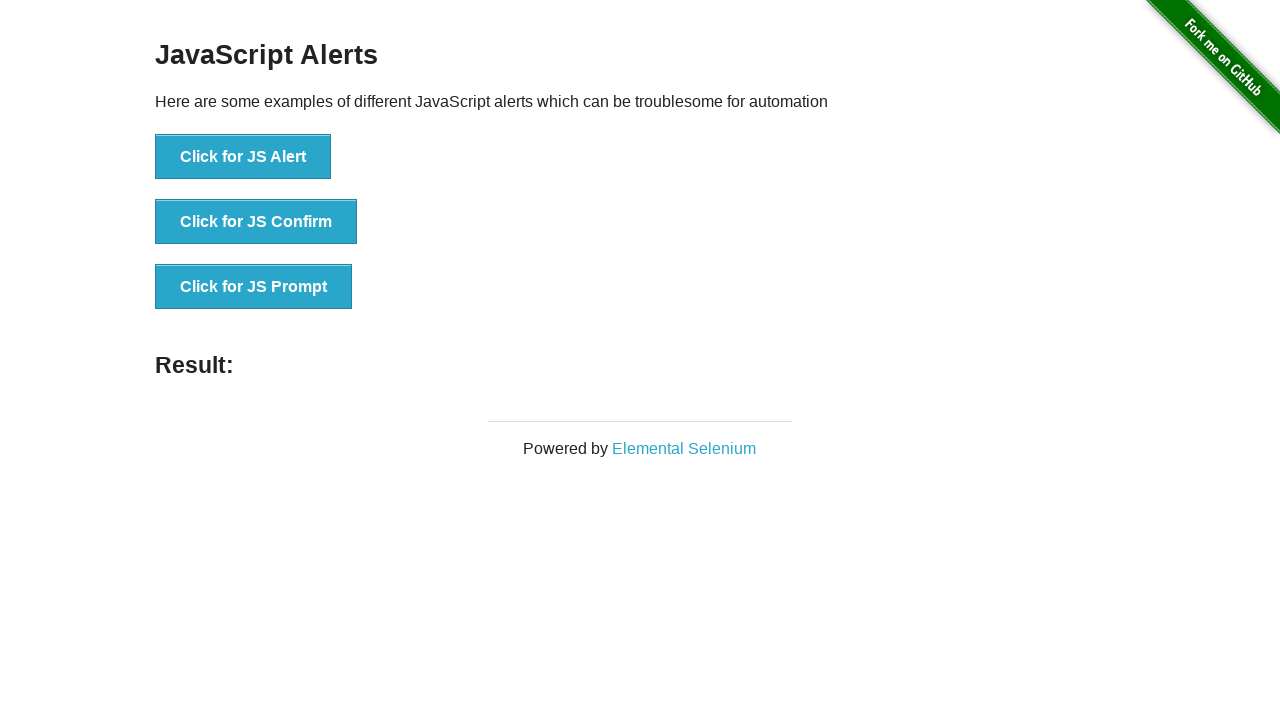

Clicked jsAlert button and accepted the alert dialog at (243, 157) on [onclick="jsAlert()"]
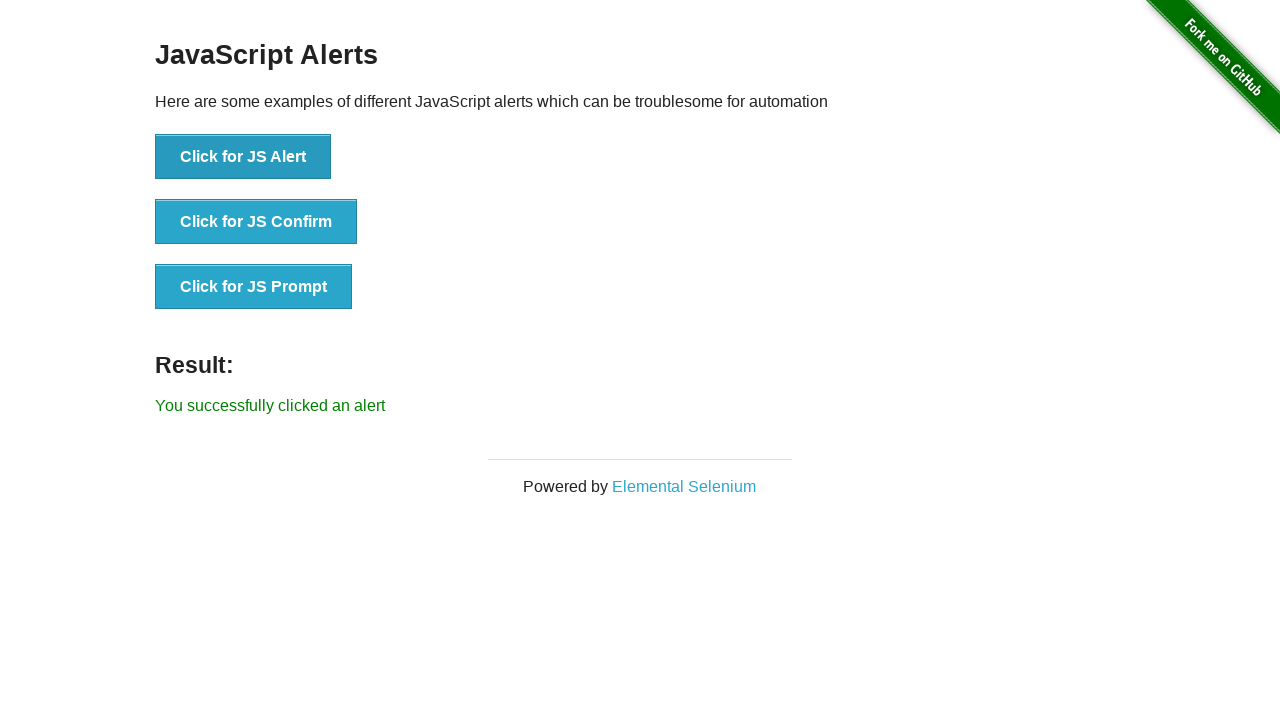

Alert result message loaded
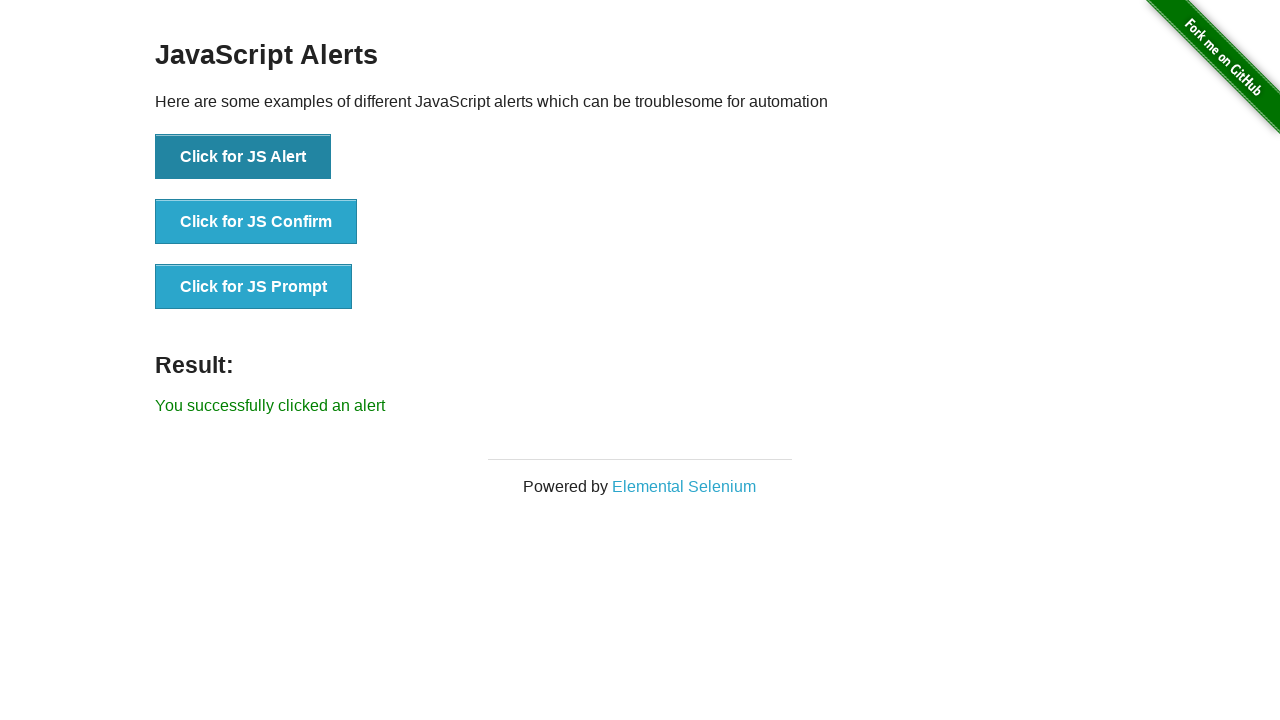

Clicked jsConfirm button and dismissed the confirm dialog at (256, 222) on [onclick="jsConfirm()"]
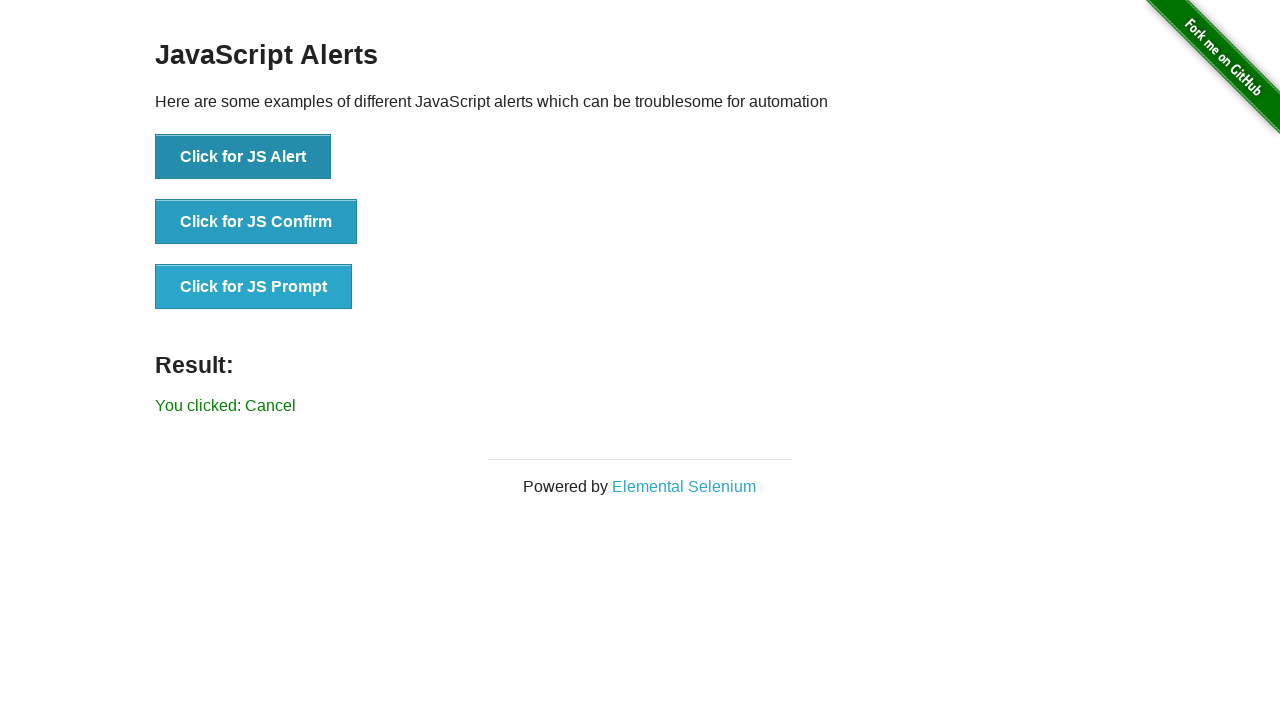

Confirm result message loaded
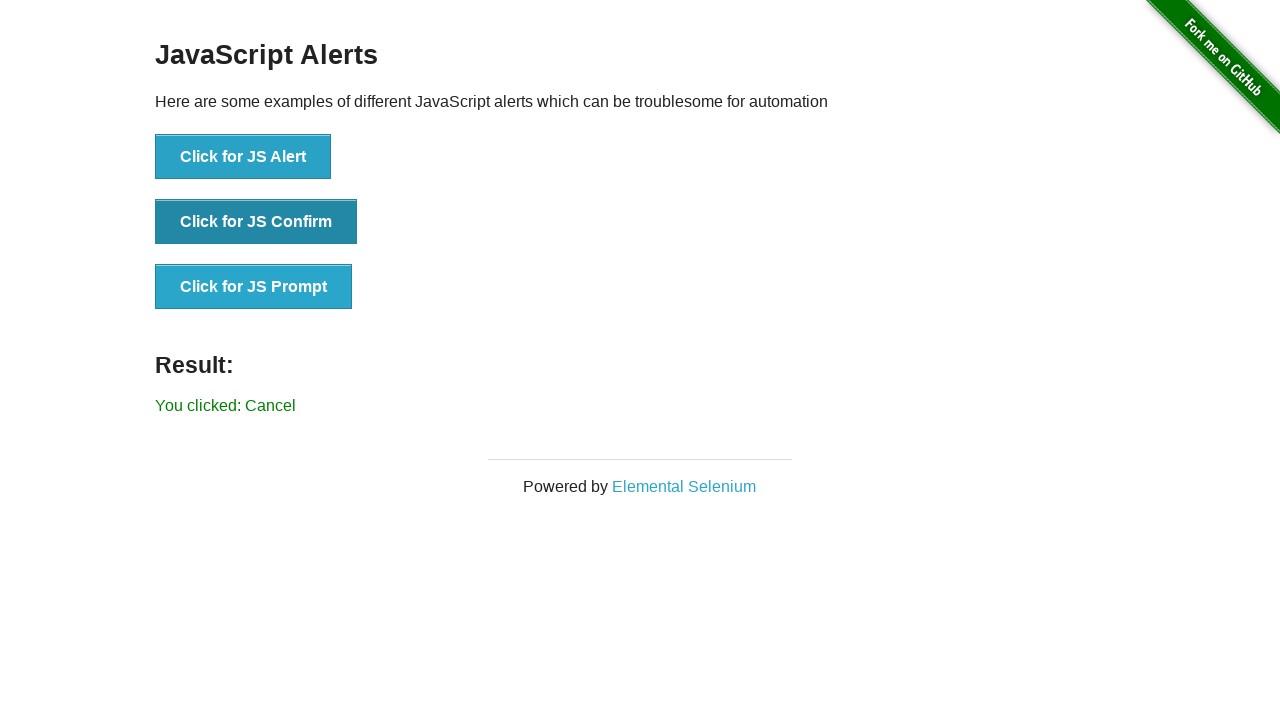

Clicked jsPrompt button, entered text, and accepted the prompt dialog at (254, 287) on [onclick="jsPrompt()"]
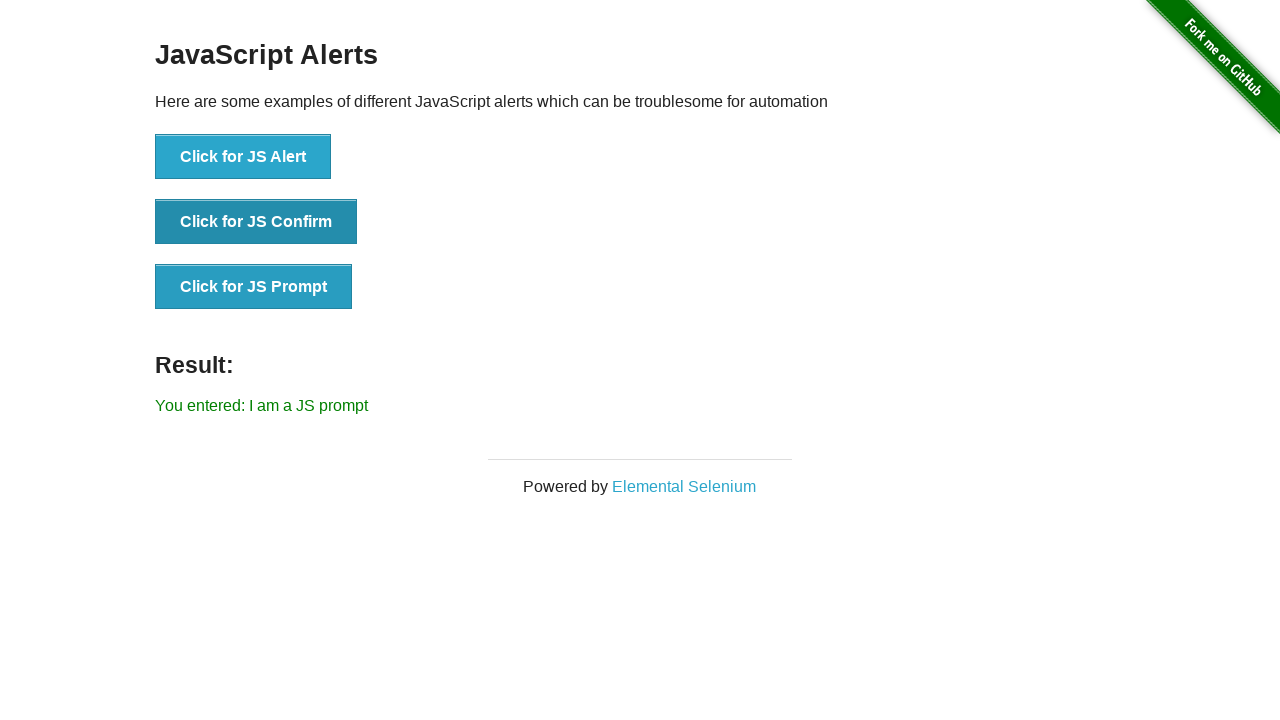

Prompt result message loaded
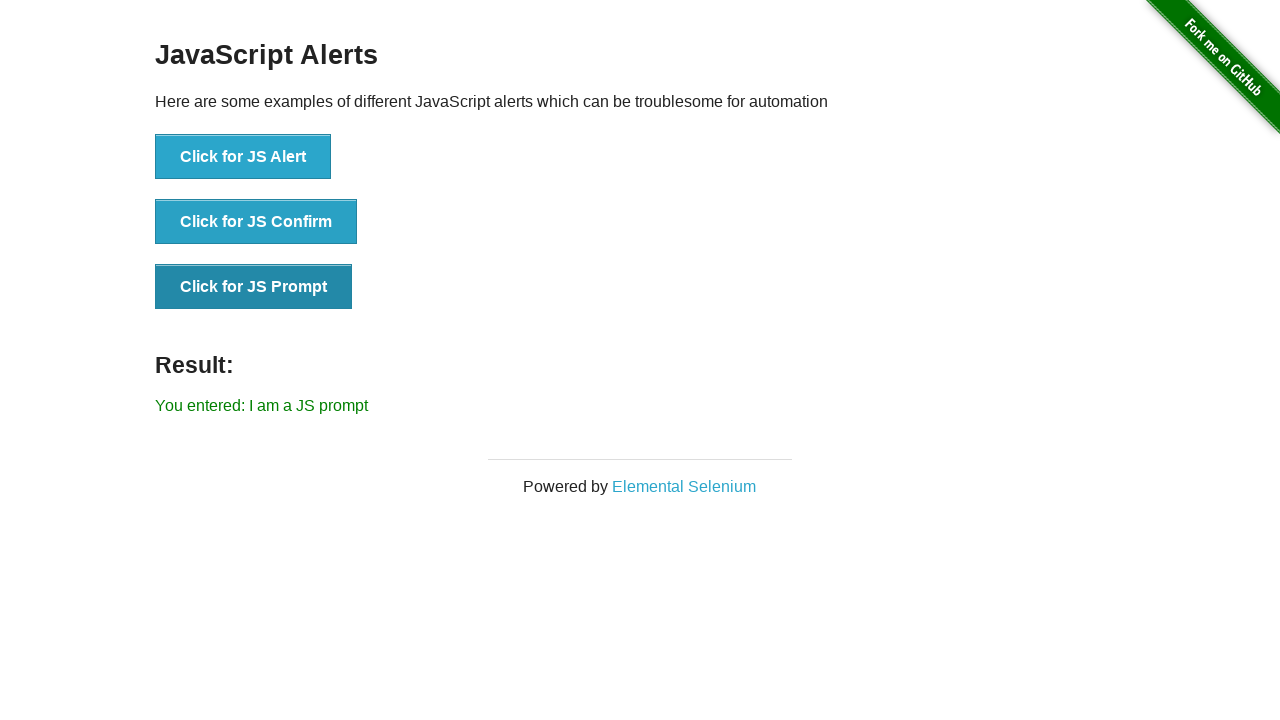

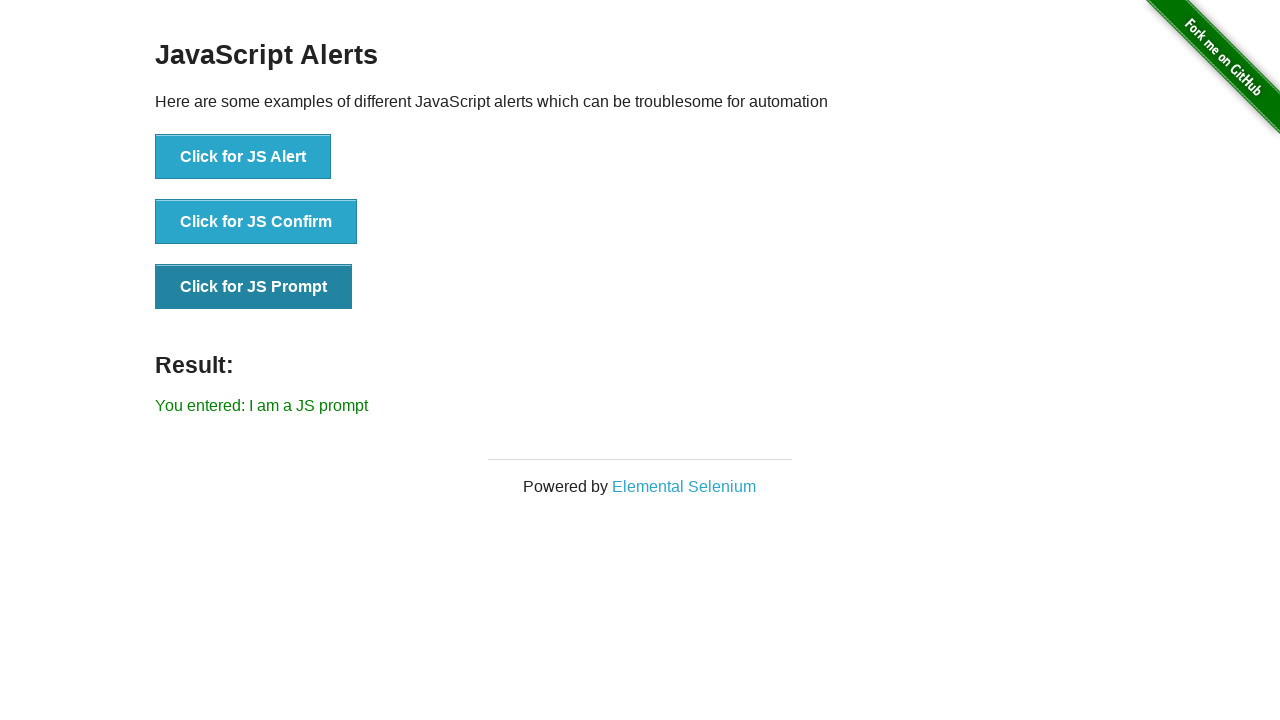